Tests a simple form demo by entering text in an input field, clicking a button to display the message, and verifying the output

Starting URL: https://www.lambdatest.com/selenium-playground/simple-form-demo

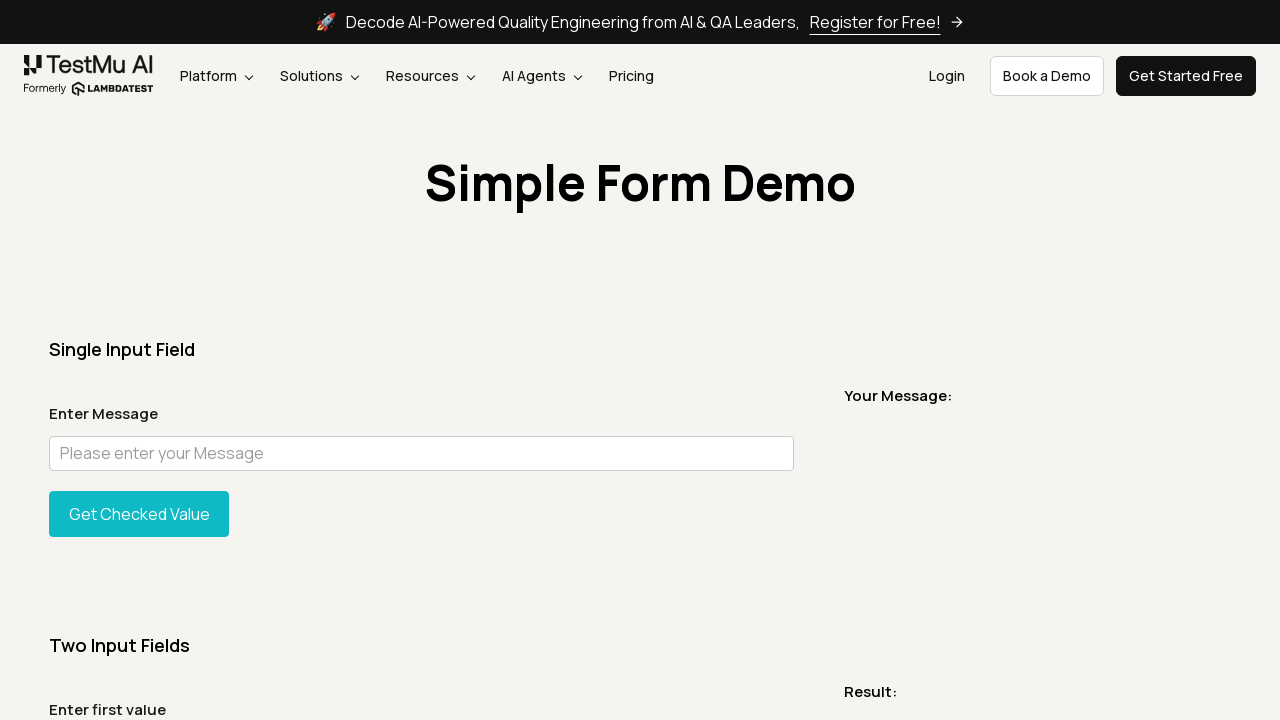

Filled user message input field with 'Pytest Is a Test Framework' on input#user-message
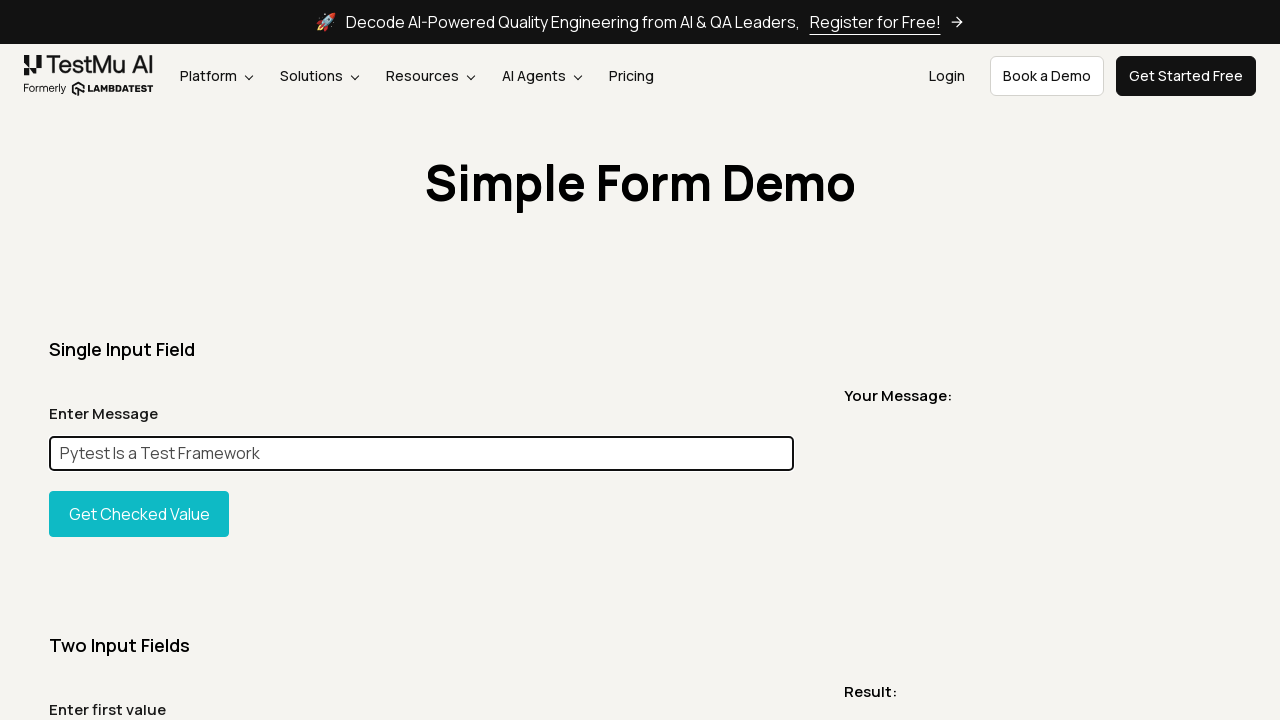

Clicked the showInput button to display the message at (139, 514) on #showInput
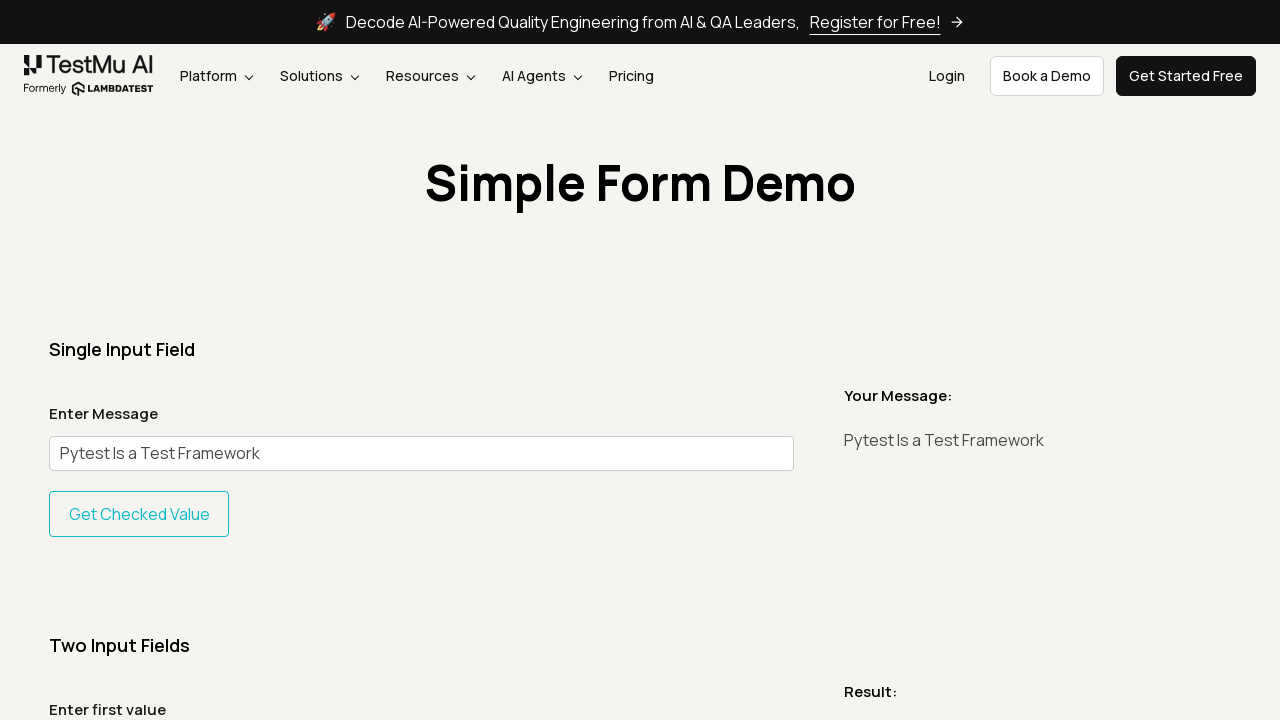

Message element appeared on the page
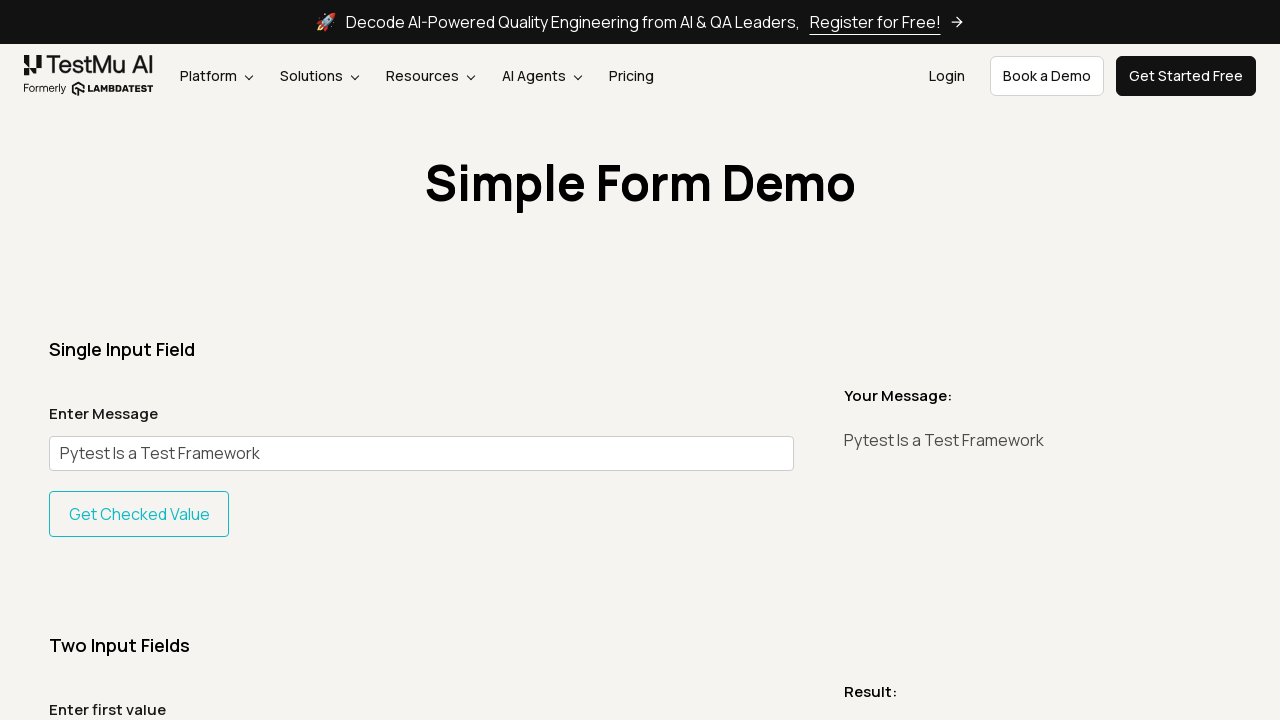

Located the message element
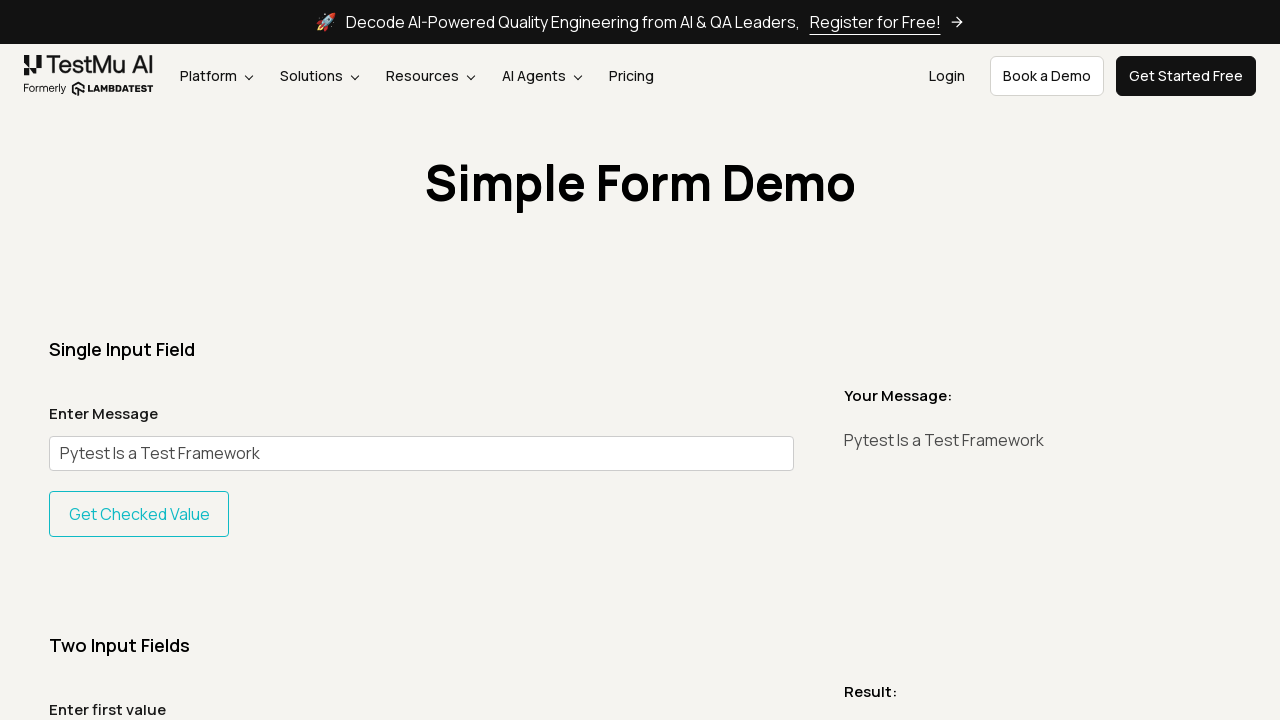

Verified that the message text matches the input: 'Pytest Is a Test Framework'
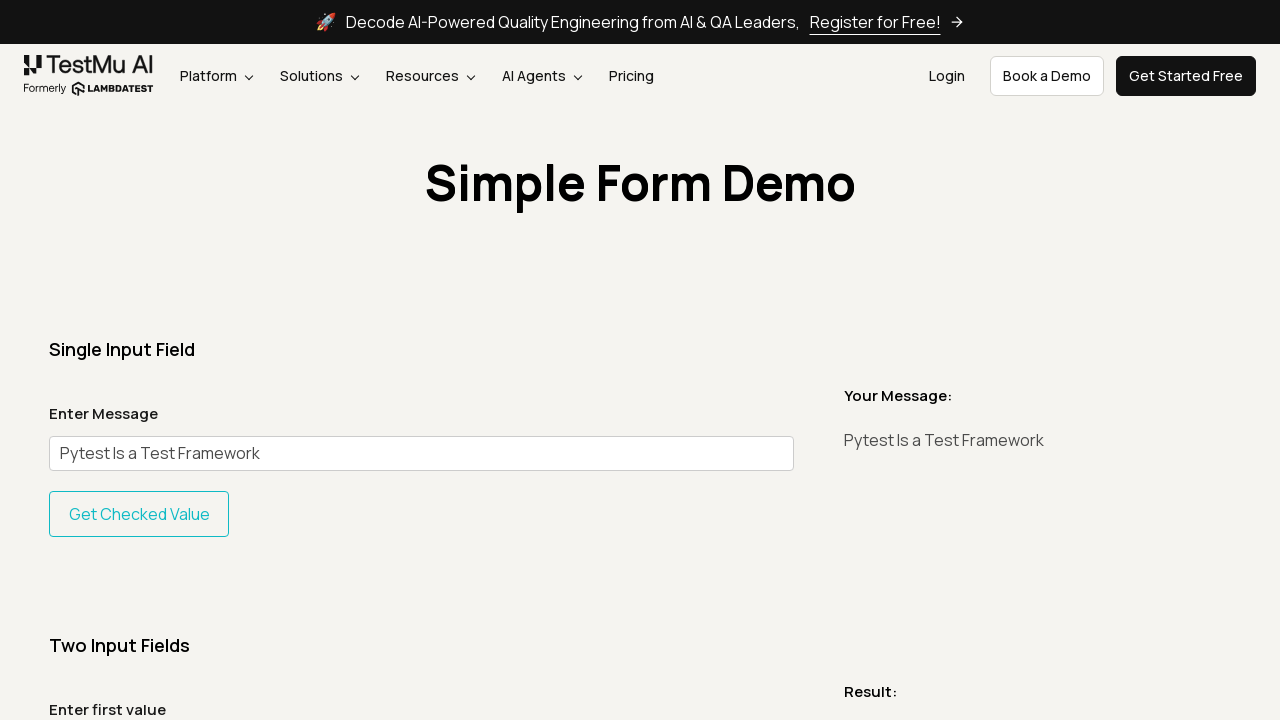

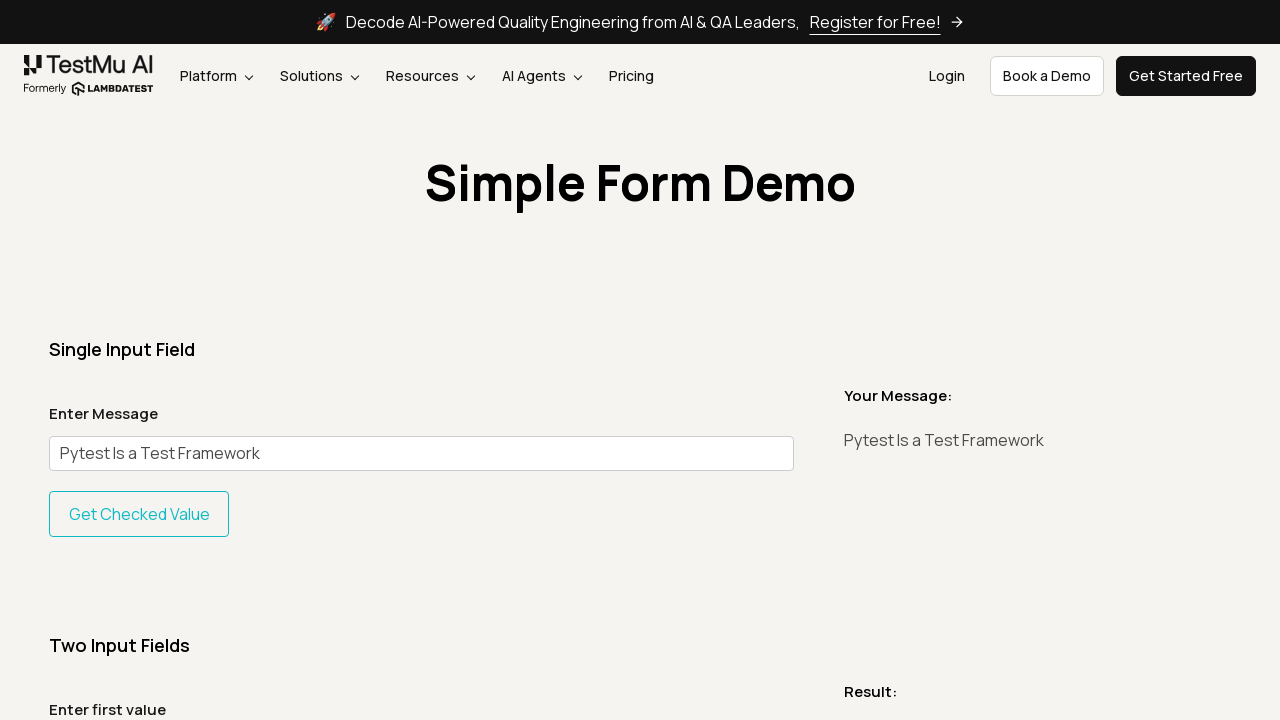